Tests dynamic controls including checkbox removal and input field enable/disable functionality.

Starting URL: https://the-internet.herokuapp.com/

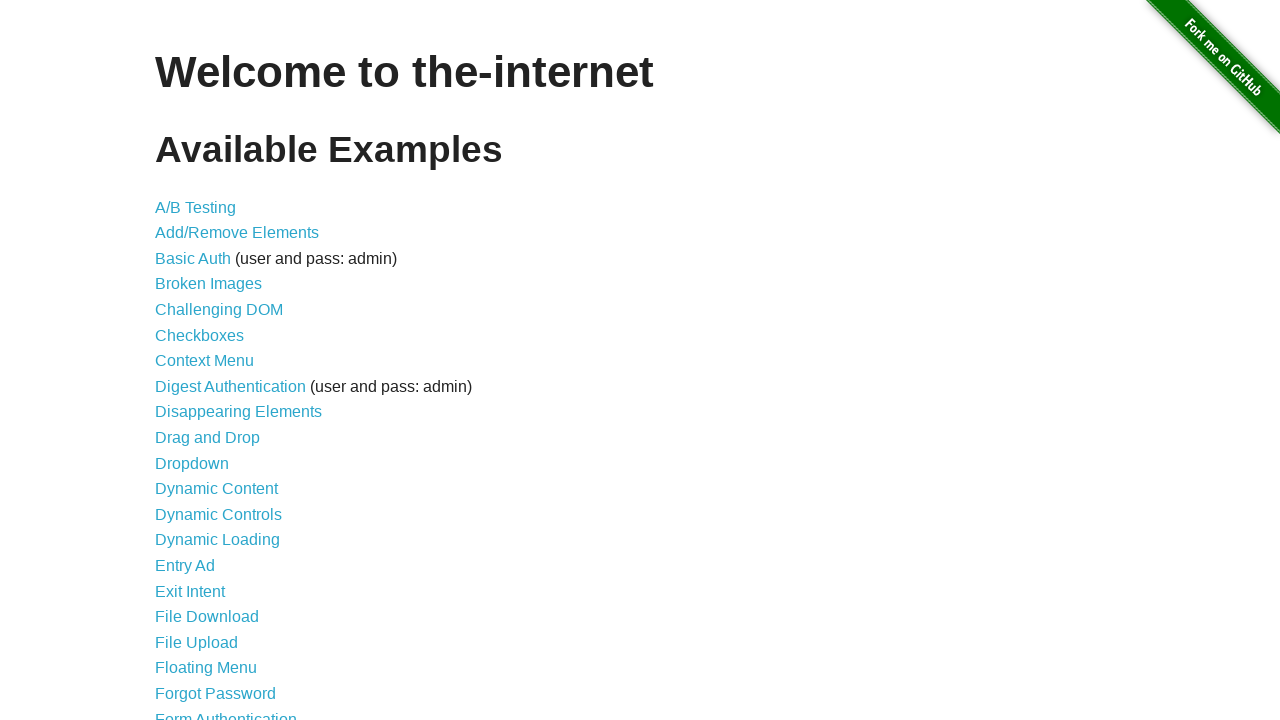

Clicked on Dynamic Controls link at (218, 514) on xpath=//a[@href='/dynamic_controls']
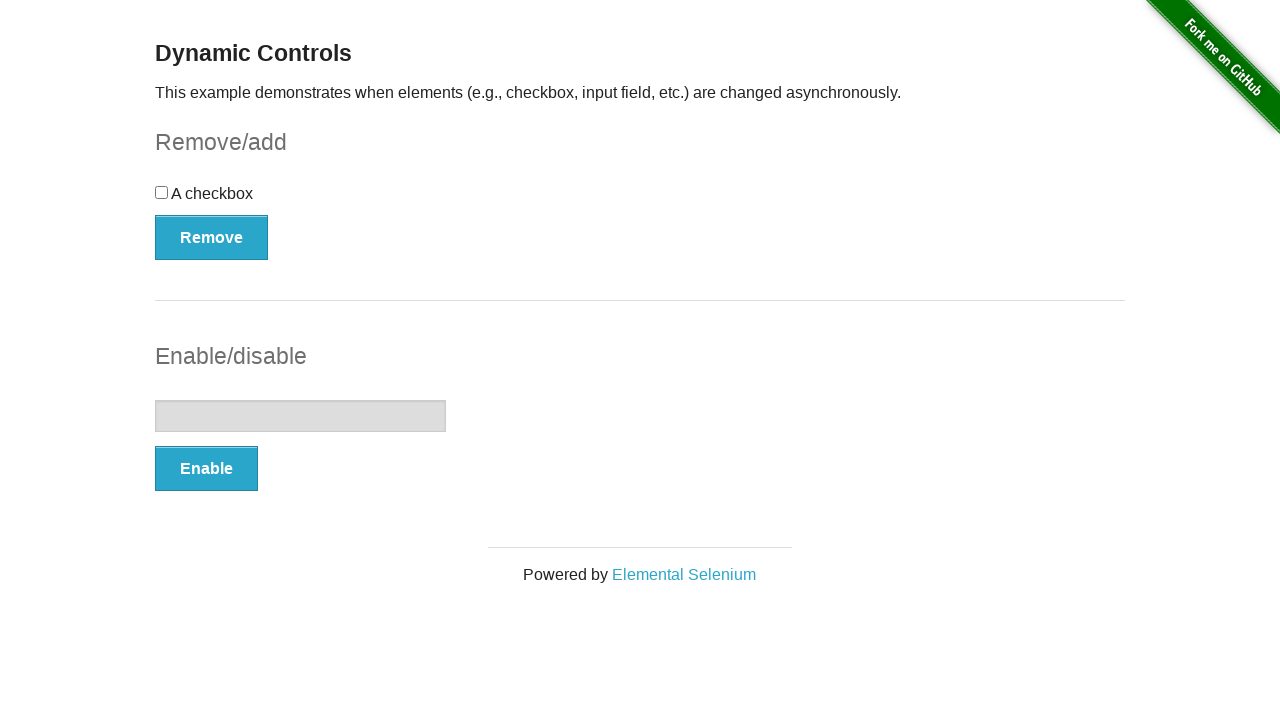

Clicked the checkbox at (162, 192) on xpath=//input[@type='checkbox']
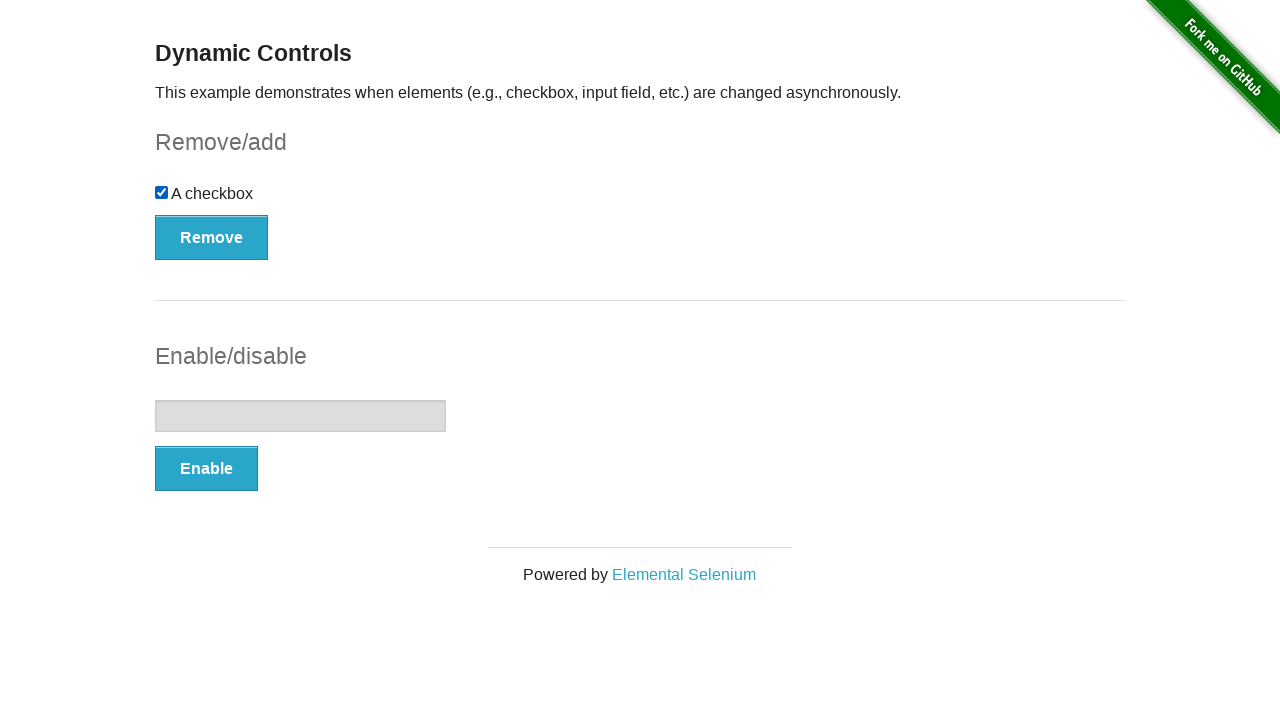

Clicked Remove button to remove checkbox at (212, 237) on xpath=//button[@onclick='swapCheckbox()']
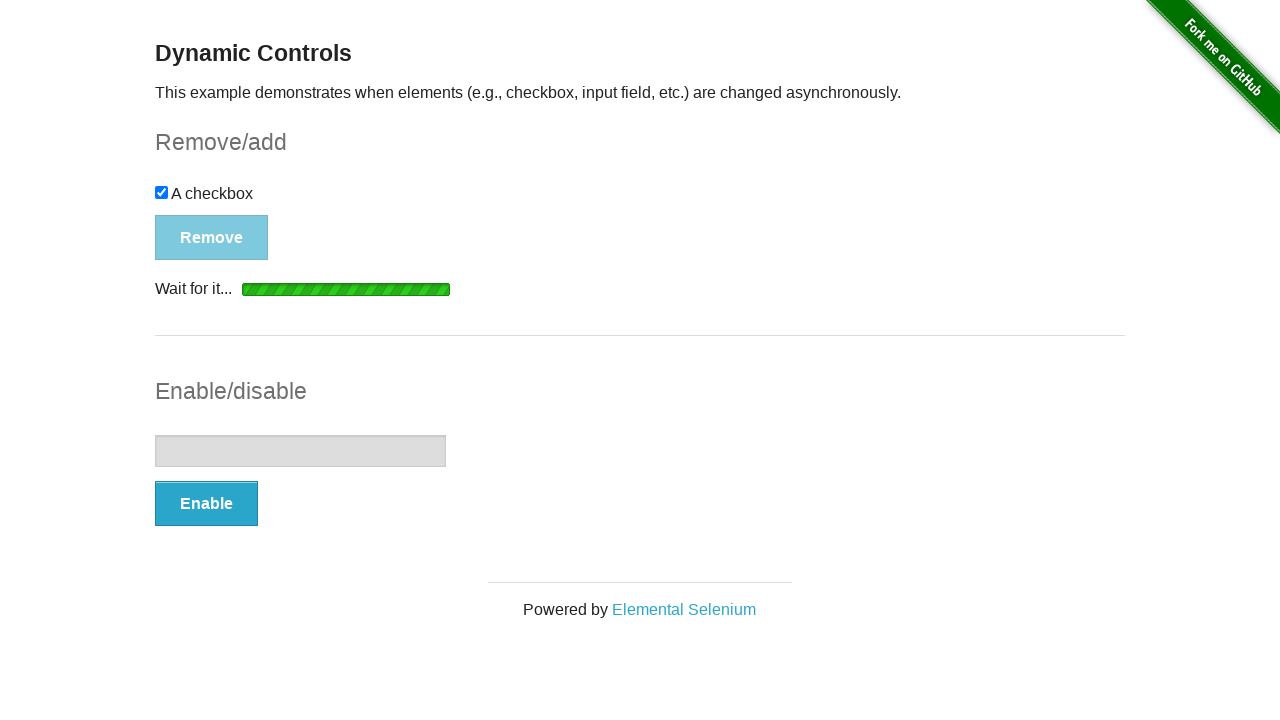

Clicked Enable button to enable text input field at (206, 504) on xpath=//button[@onclick='swapInput()']
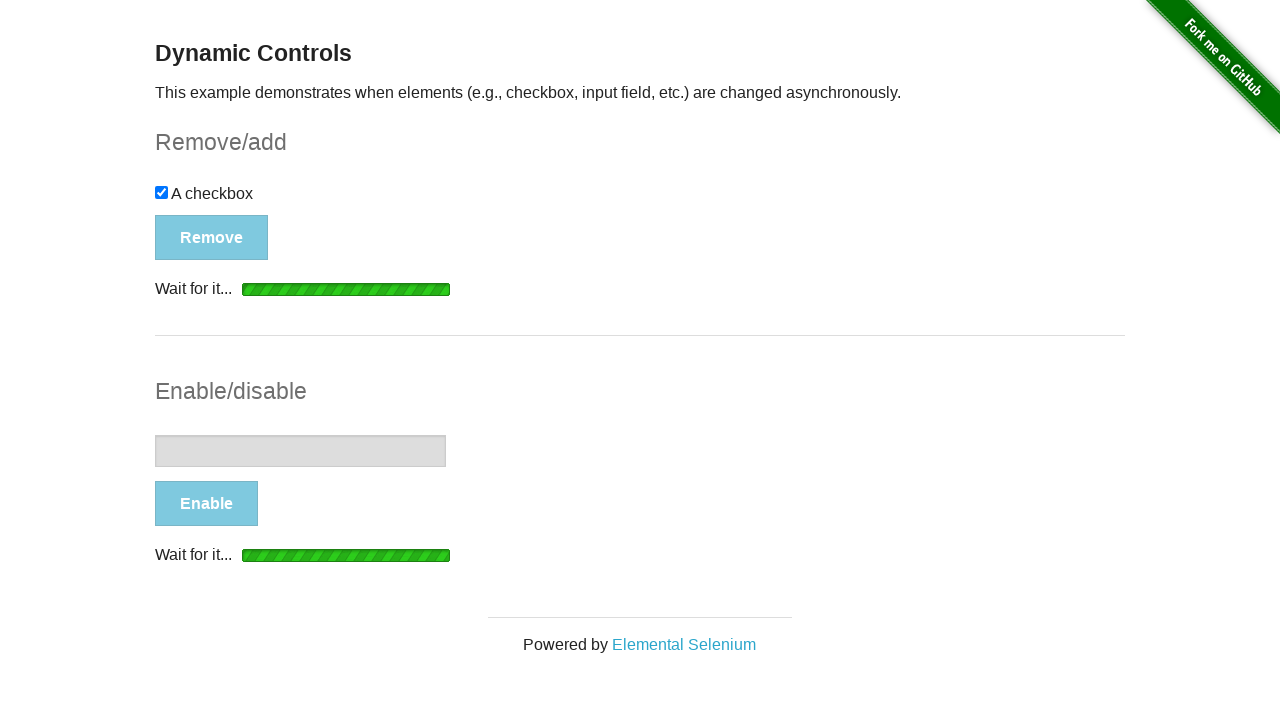

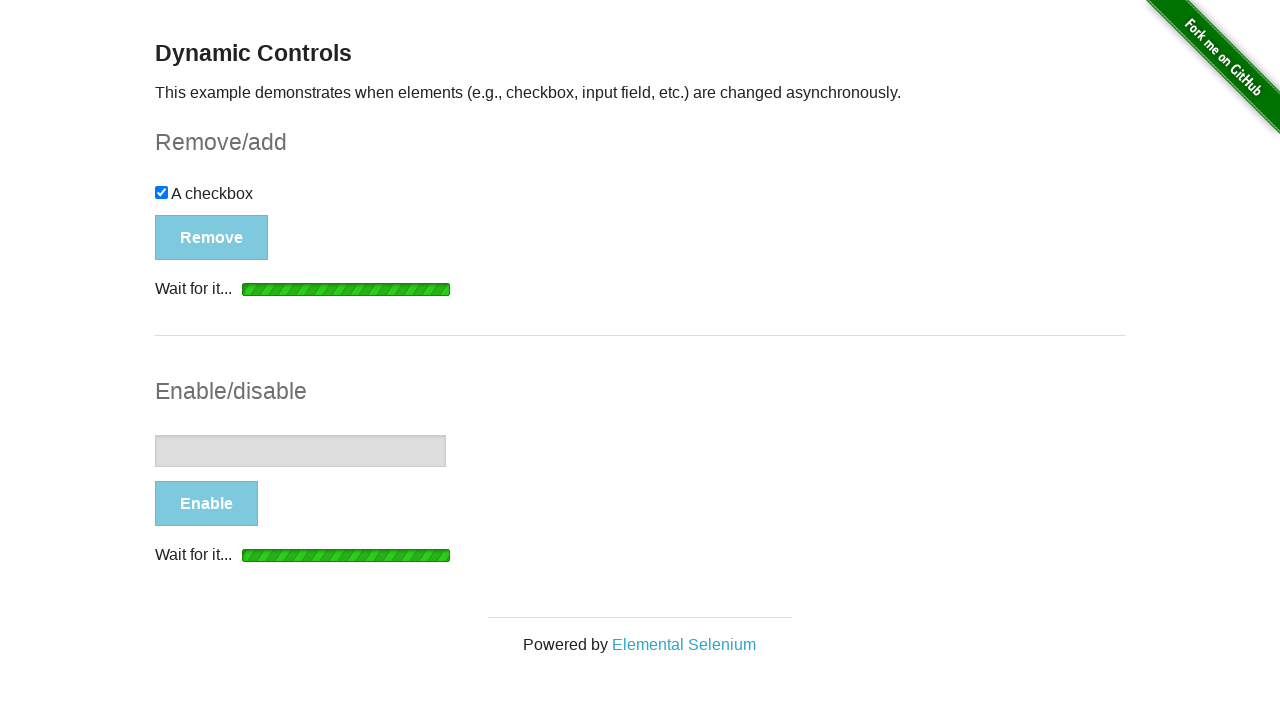